Tests interaction with a web table on an automation practice page by scrolling to the table section and verifying the table structure (rows and columns) is loaded and accessible.

Starting URL: https://rahulshettyacademy.com/AutomationPractice/

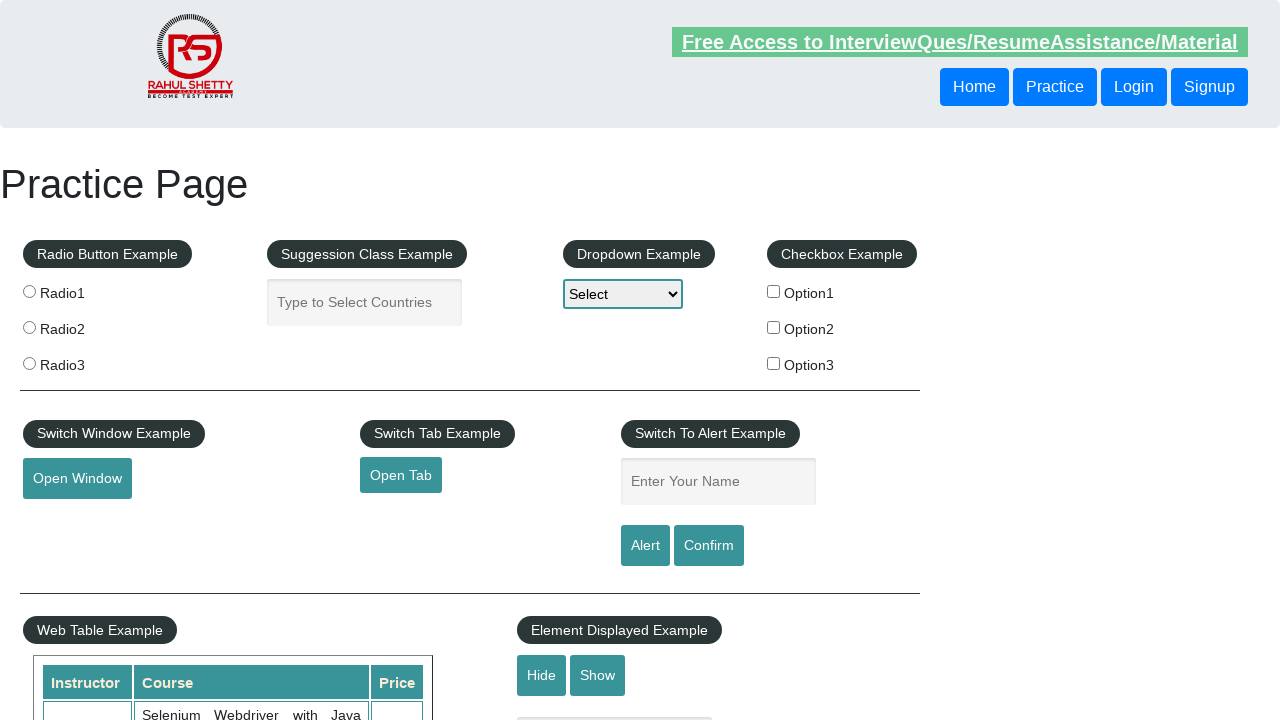

Scrolled down 450 pixels to table section
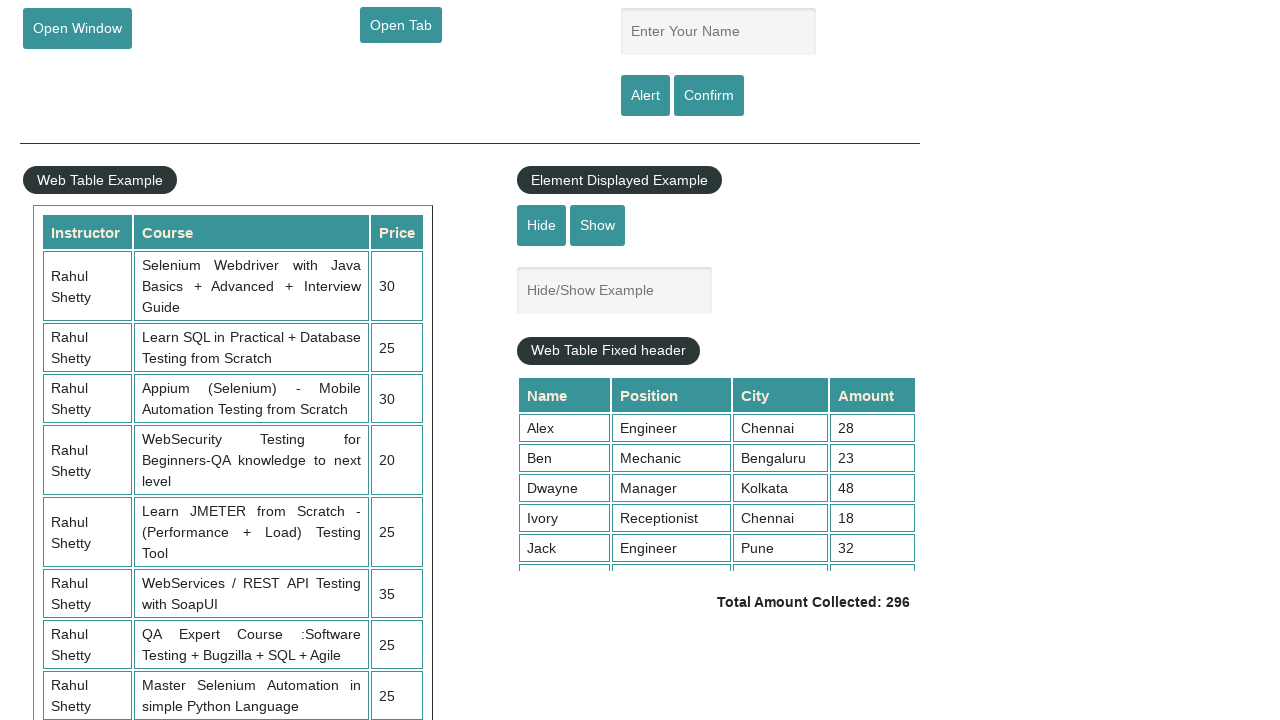

Table with class 'table-display' is now visible
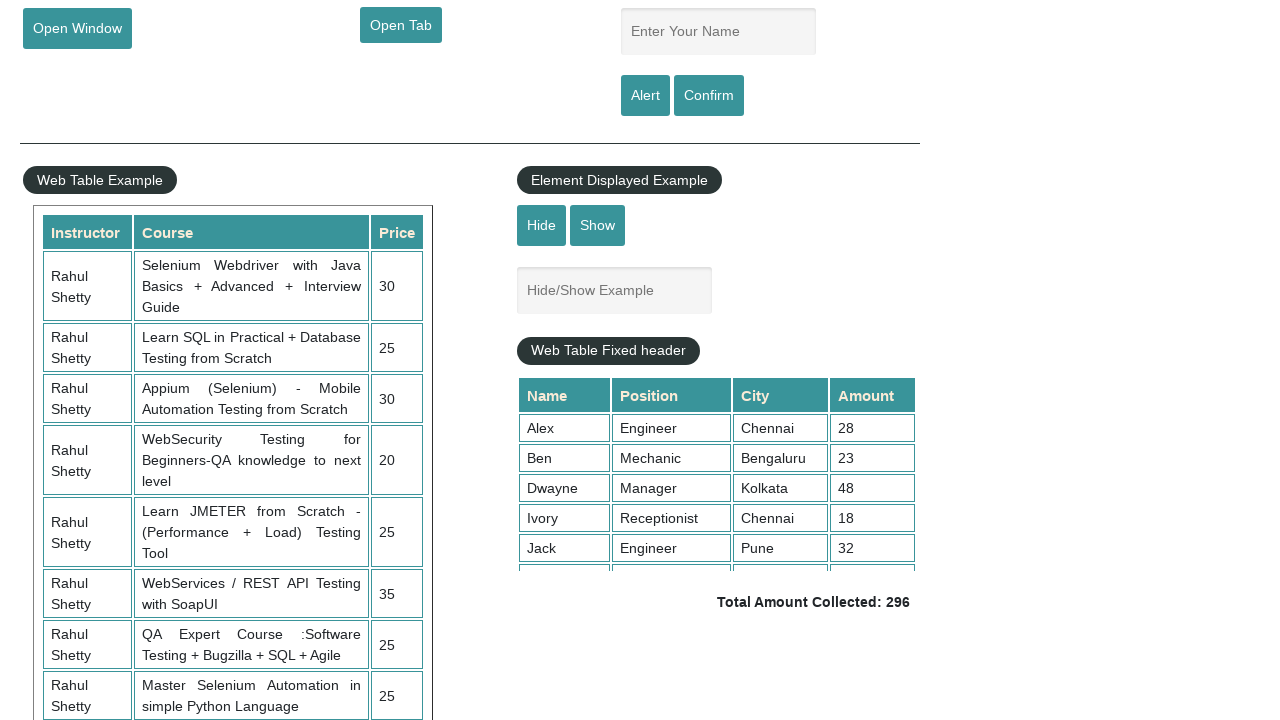

Table rows in tbody are now present and visible
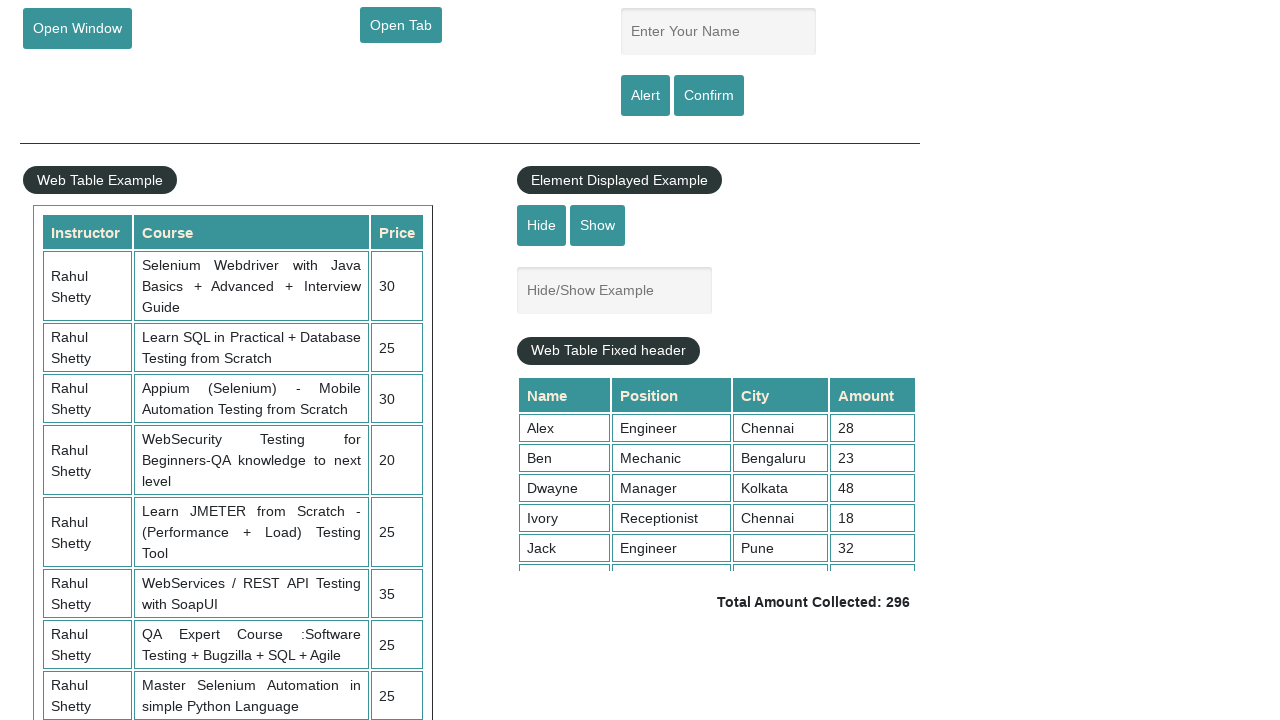

Table column headers are now present
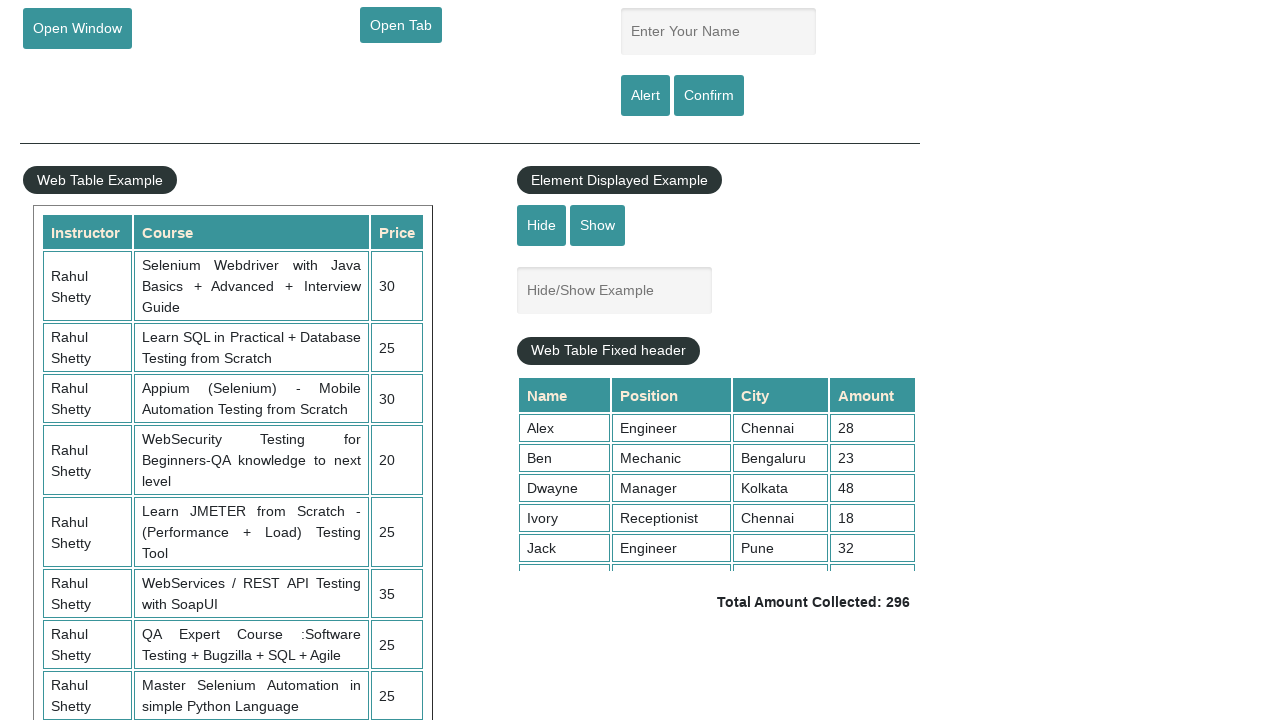

Third table row is now accessible and ready for interaction
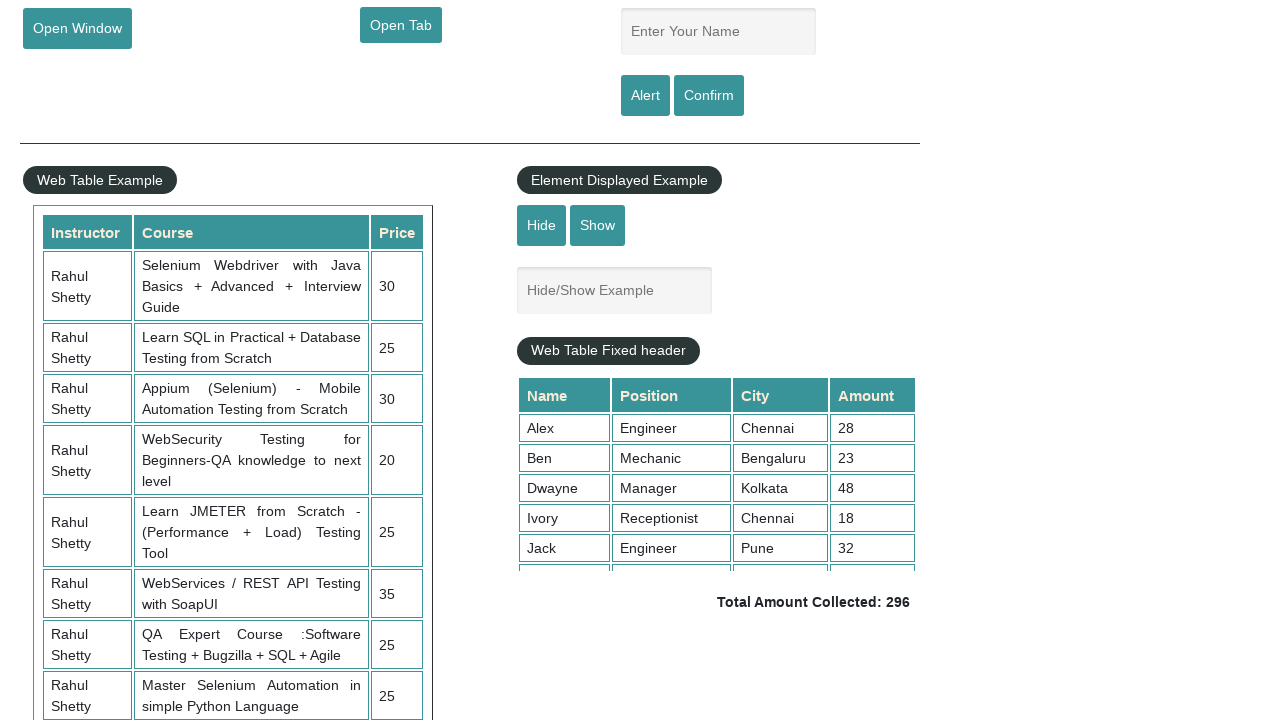

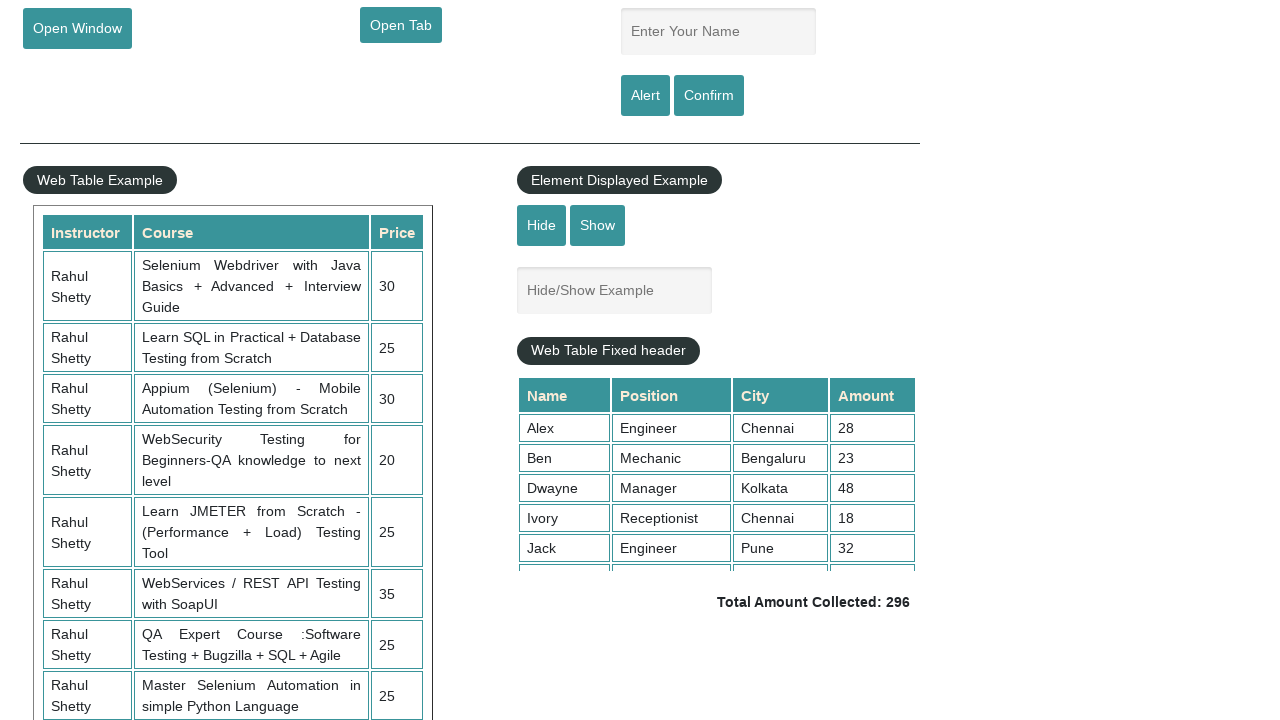